Tests an Angular calculator demo by entering two numbers (1 and 2), clicking the calculate button, and verifying the result displays

Starting URL: http://juliemr.github.io/protractor-demo/

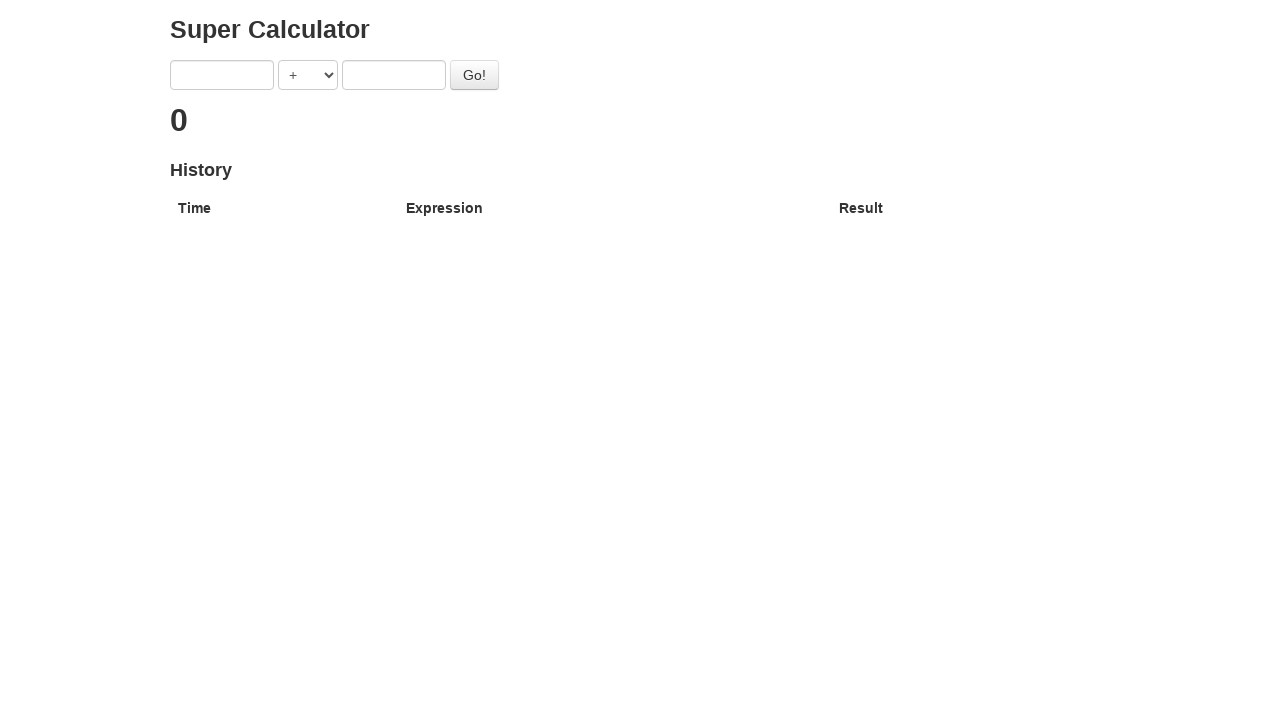

Entered '1' in the first number input field on input[ng-model='first']
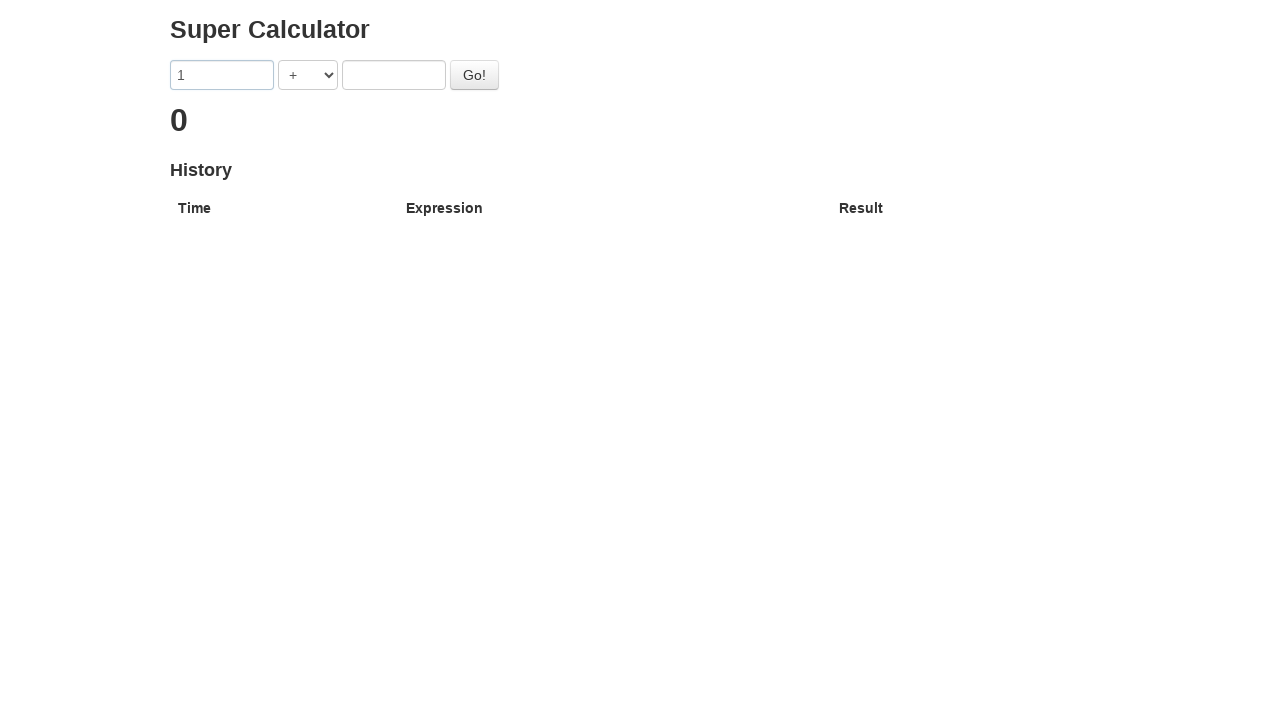

Entered '2' in the second number input field on input[ng-model='second']
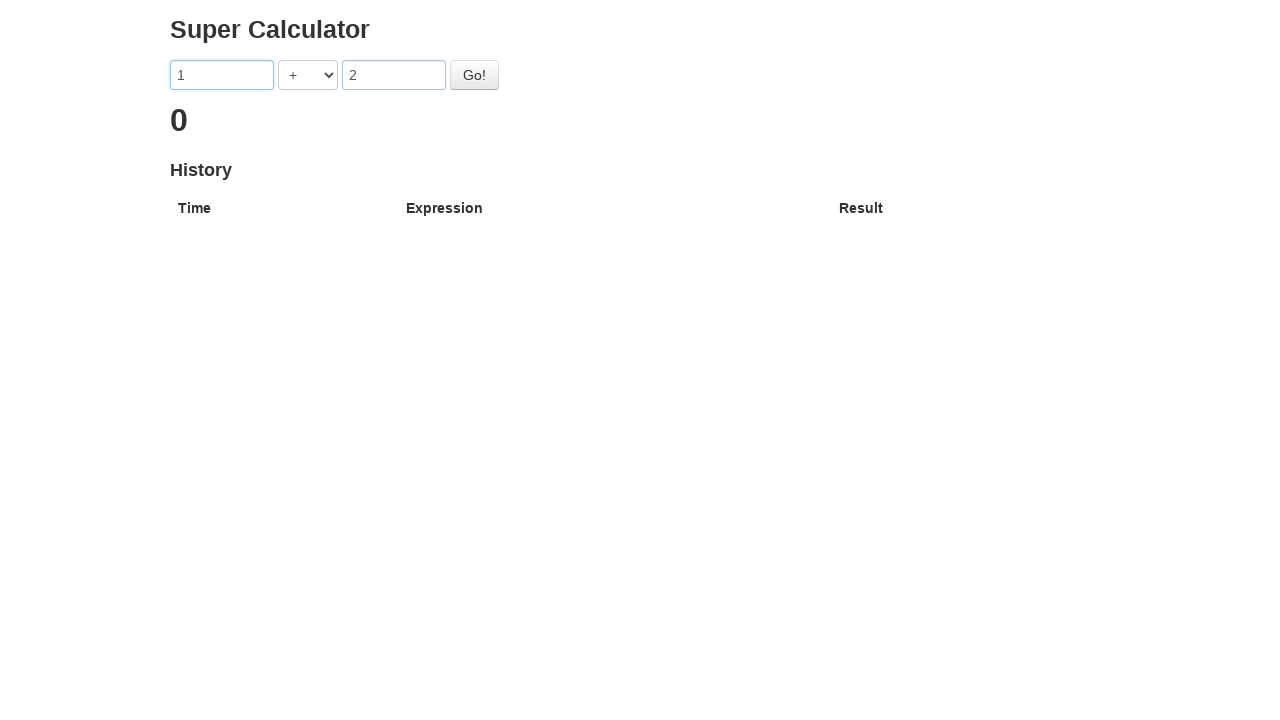

Clicked the 'Go' button to calculate the sum at (474, 75) on #gobutton
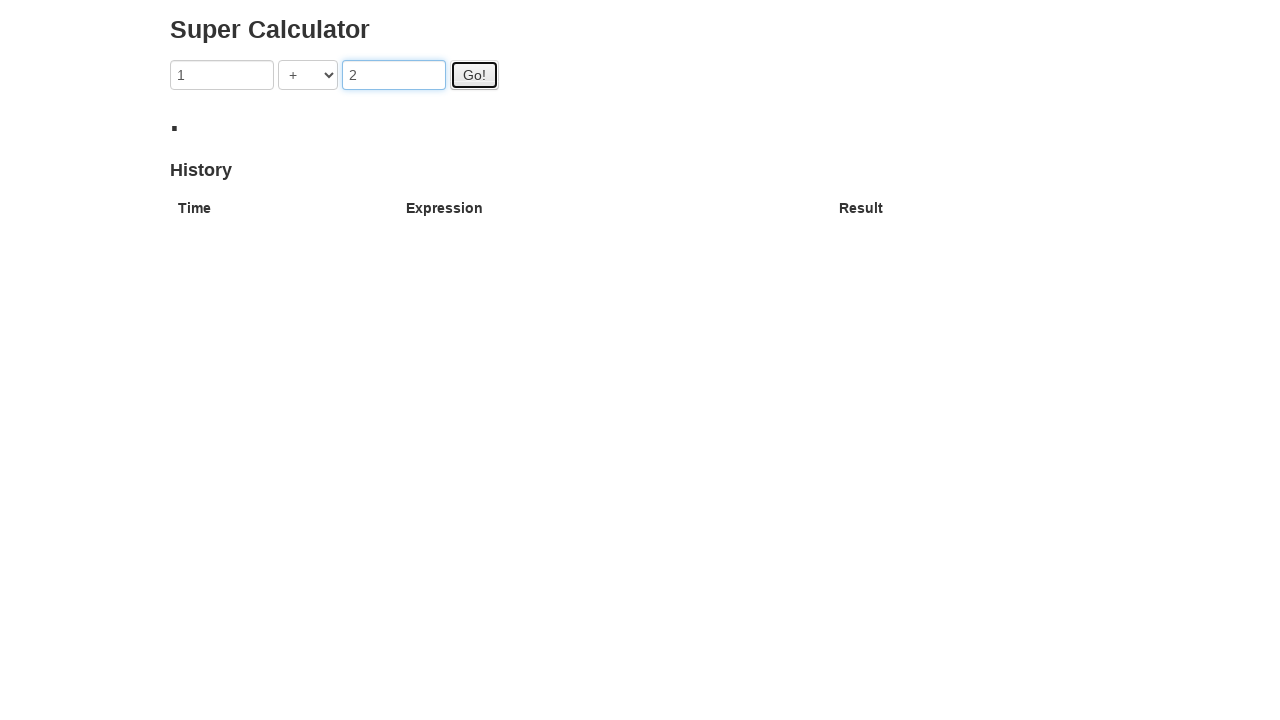

Verified the result '3' is displayed on the calculator
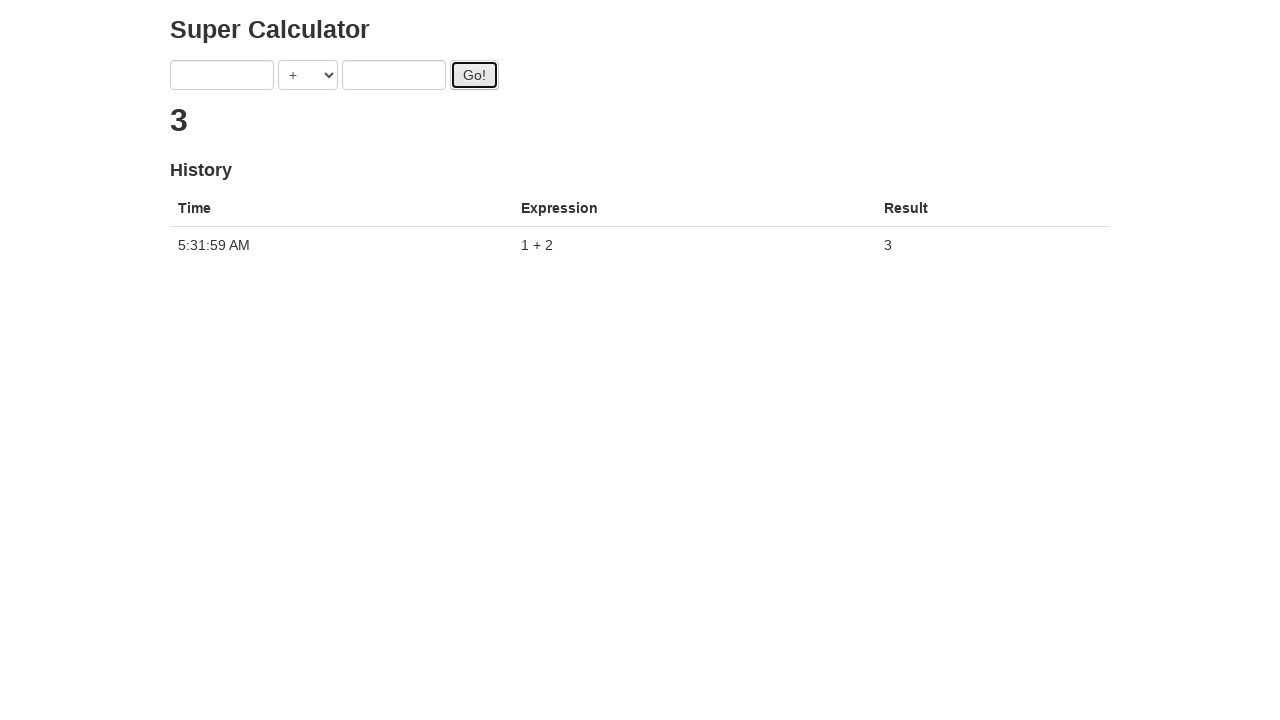

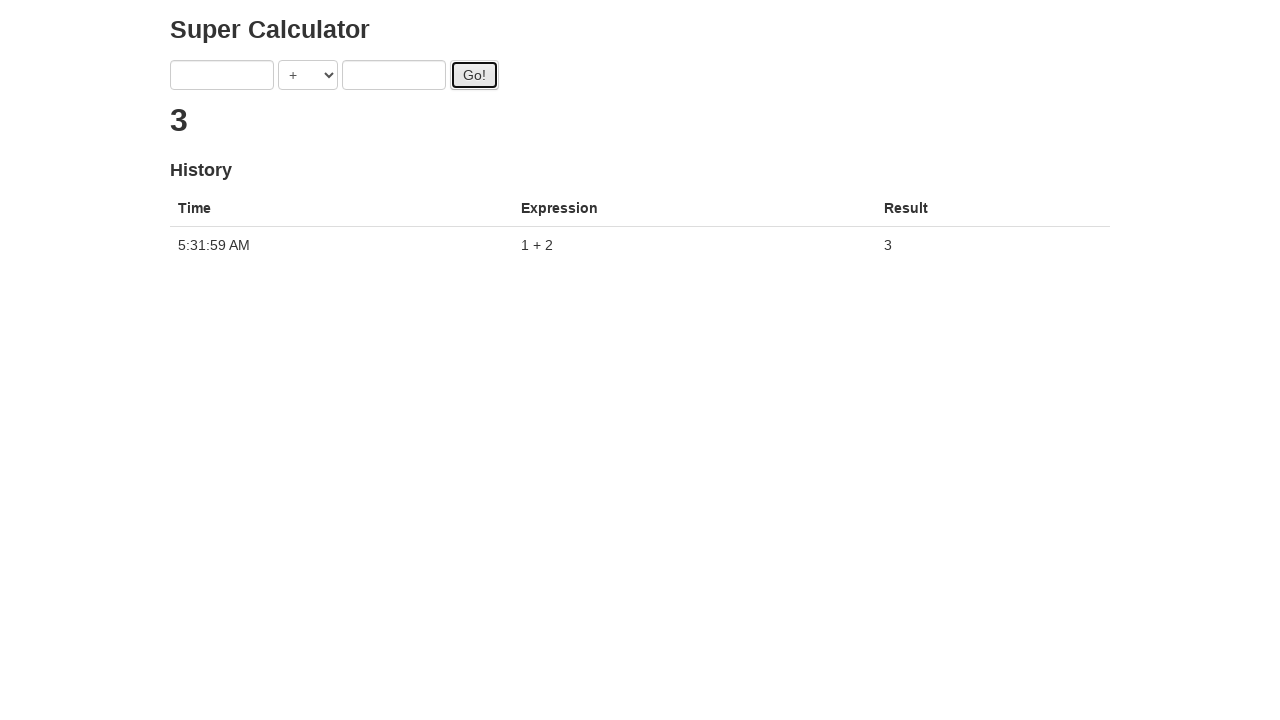